Tests dropdown selection functionality using different selection methods: by value, by index, and by label text

Starting URL: https://www.globalsqa.com/demo-site/select-dropdown-menu/

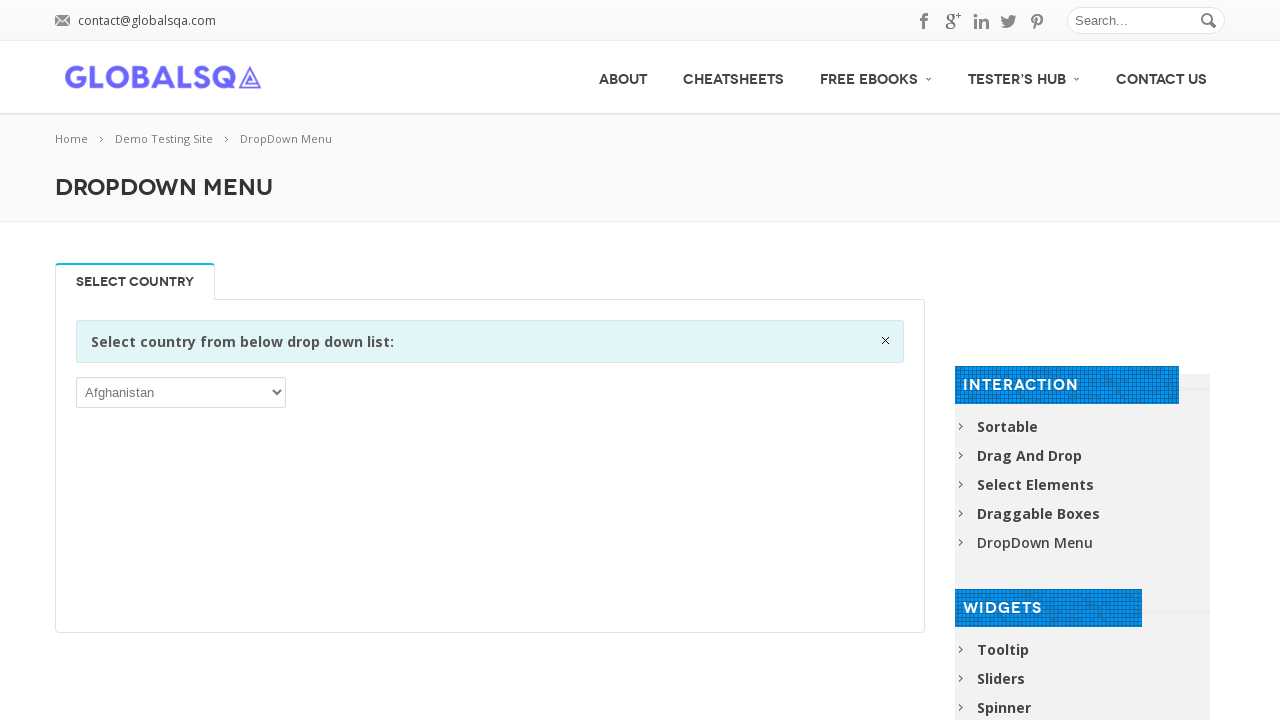

Selected dropdown option by value 'ALA' on #post-2646 > div.twelve.columns > div > div > div > p > select
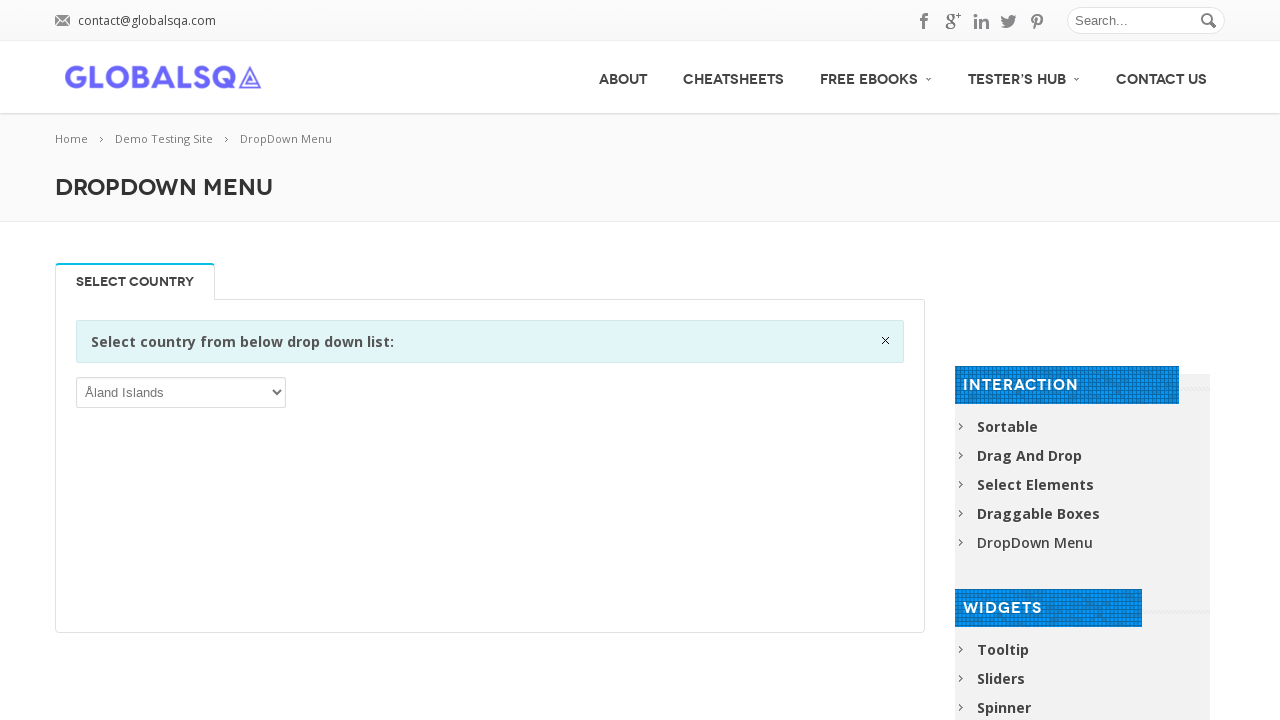

Waited 2 seconds for selection to process
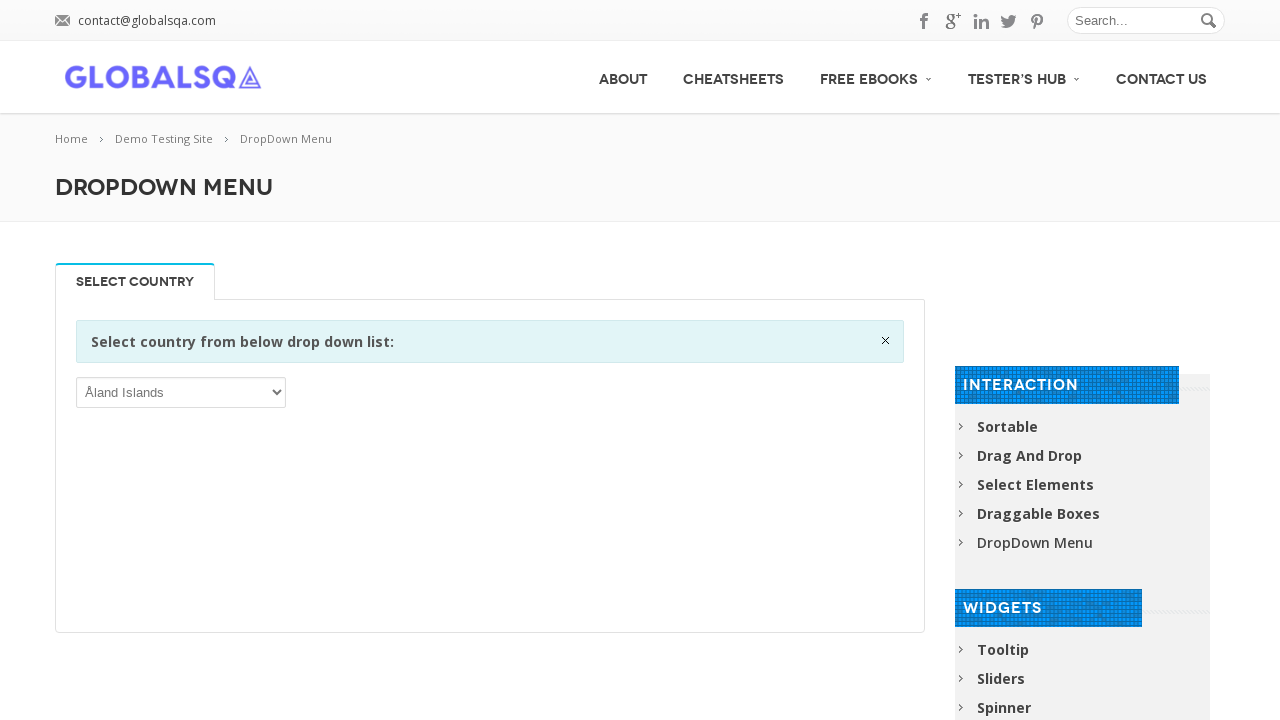

Selected dropdown option by index 3 on p > select
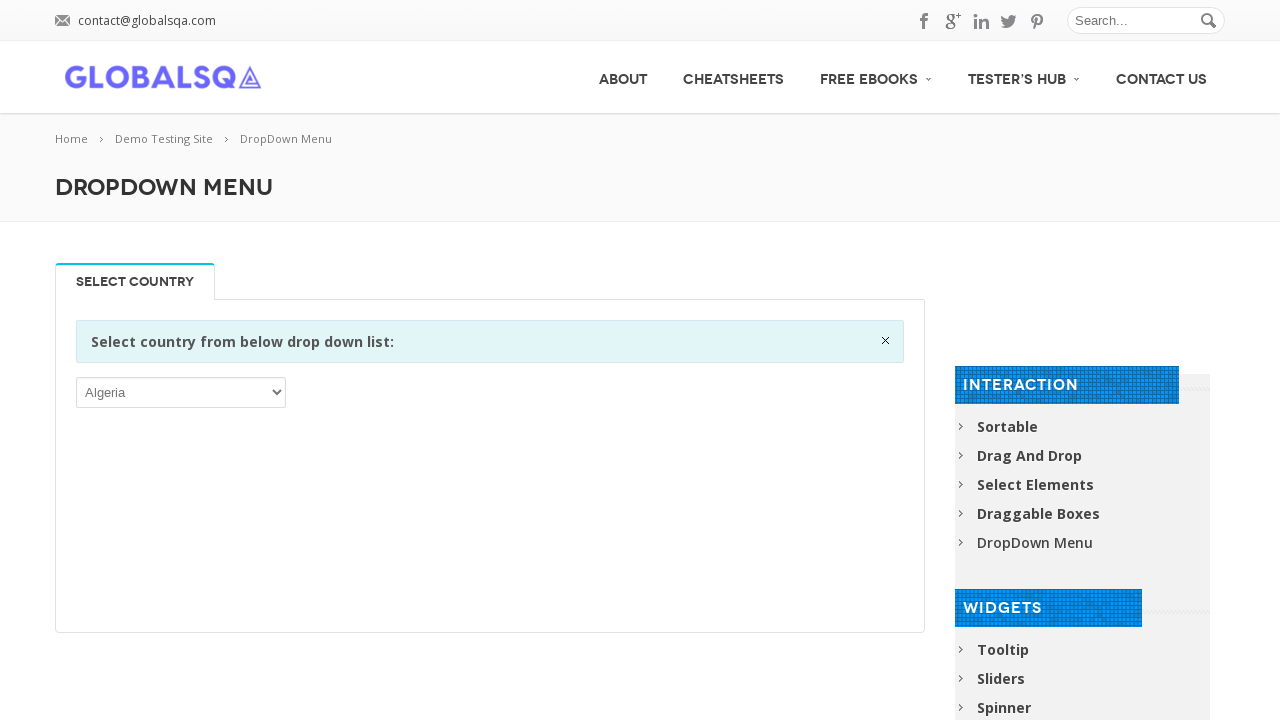

Waited 2 seconds for selection to process
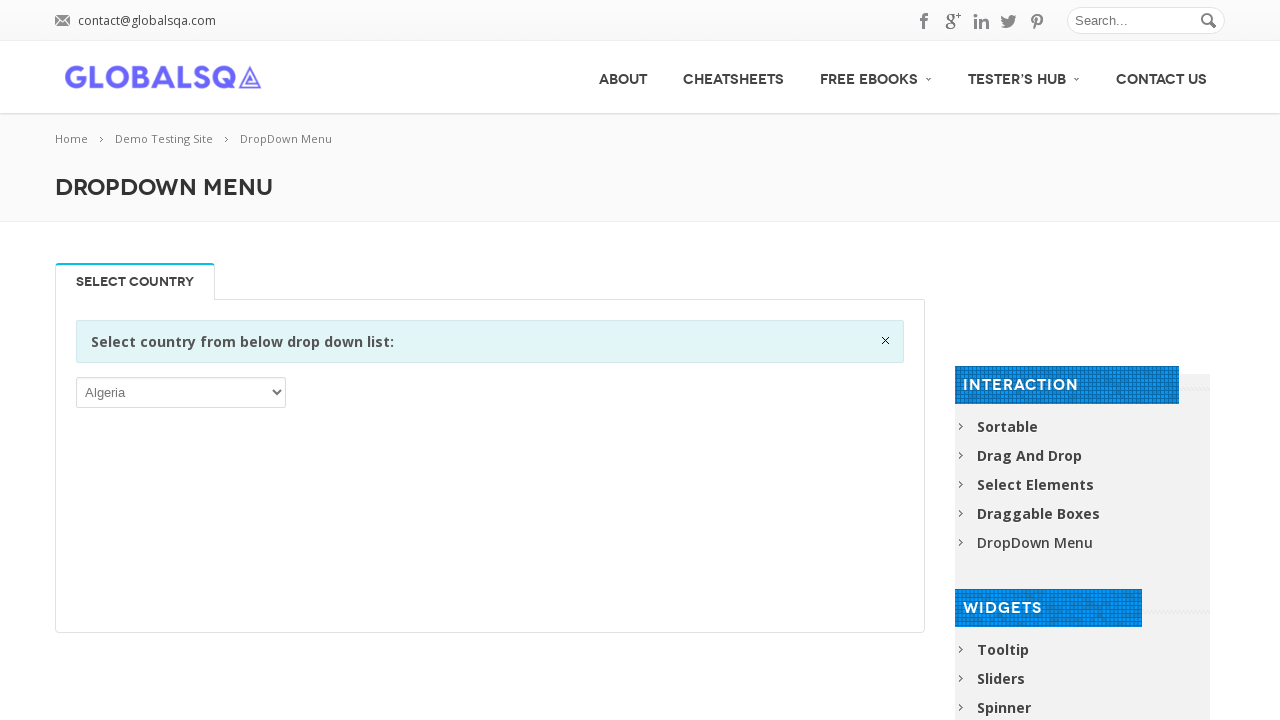

Selected dropdown option by label text 'Aruba' on p > select
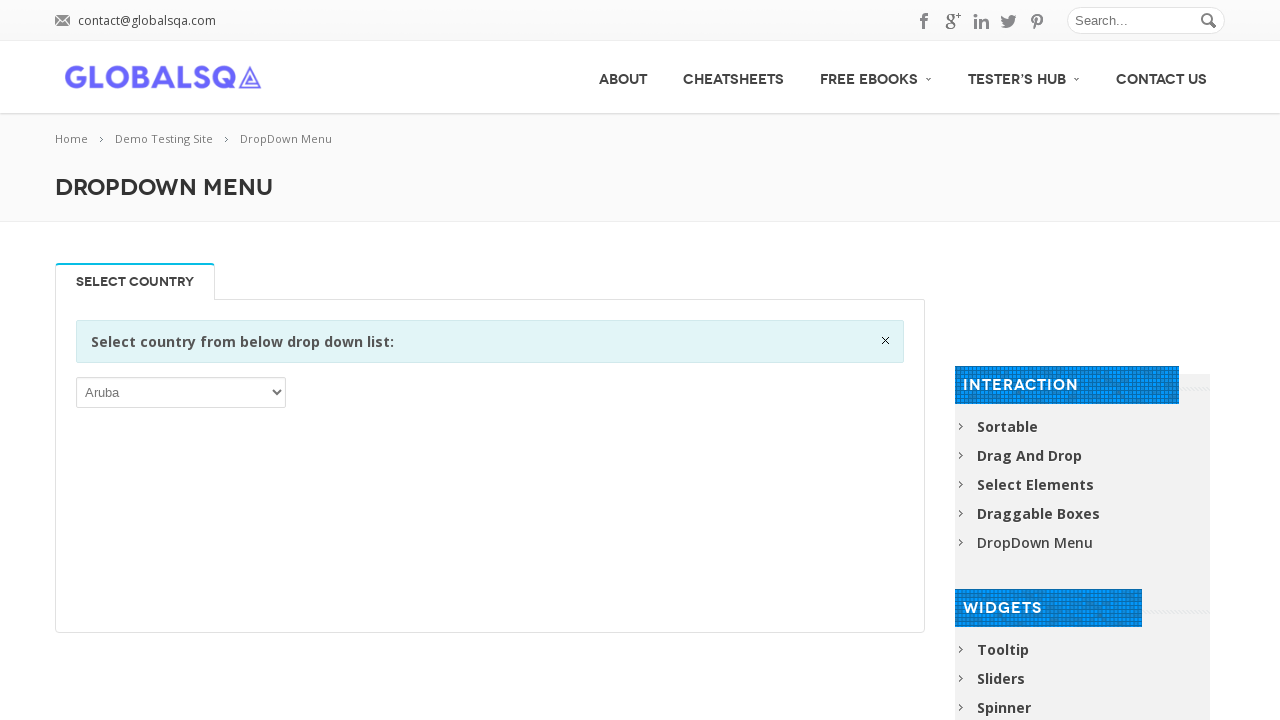

Waited 2 seconds for selection to process
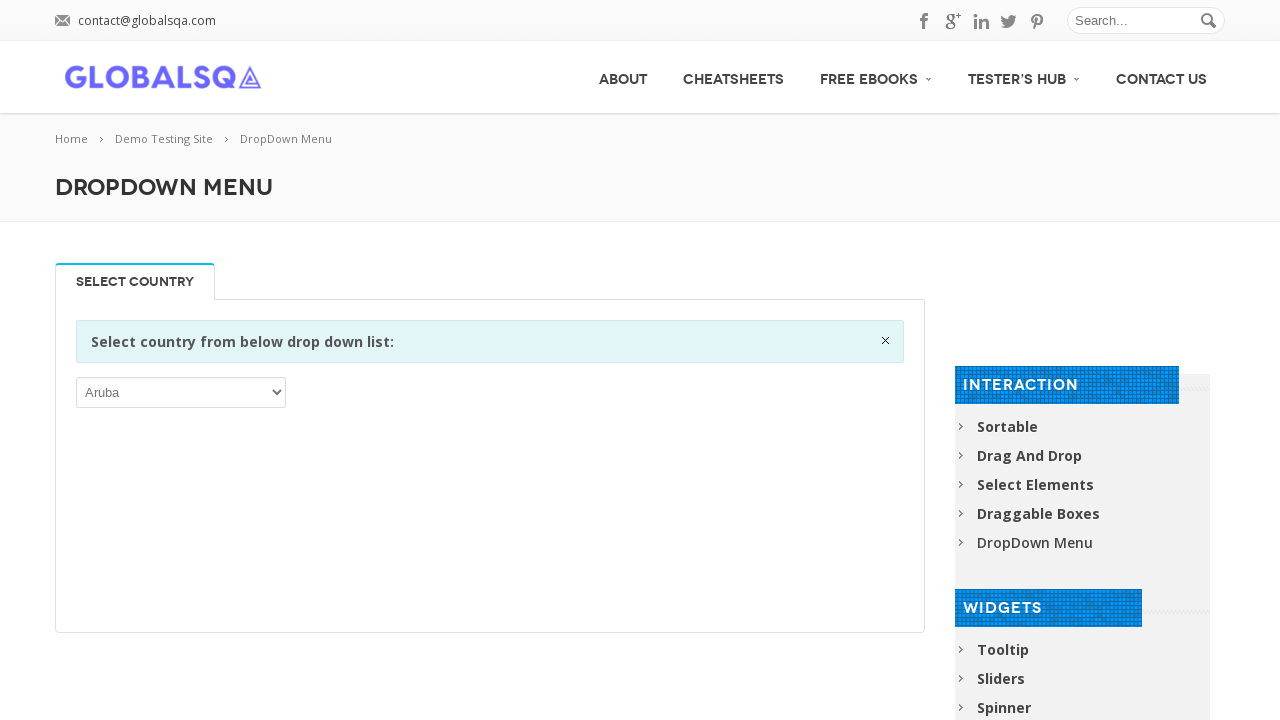

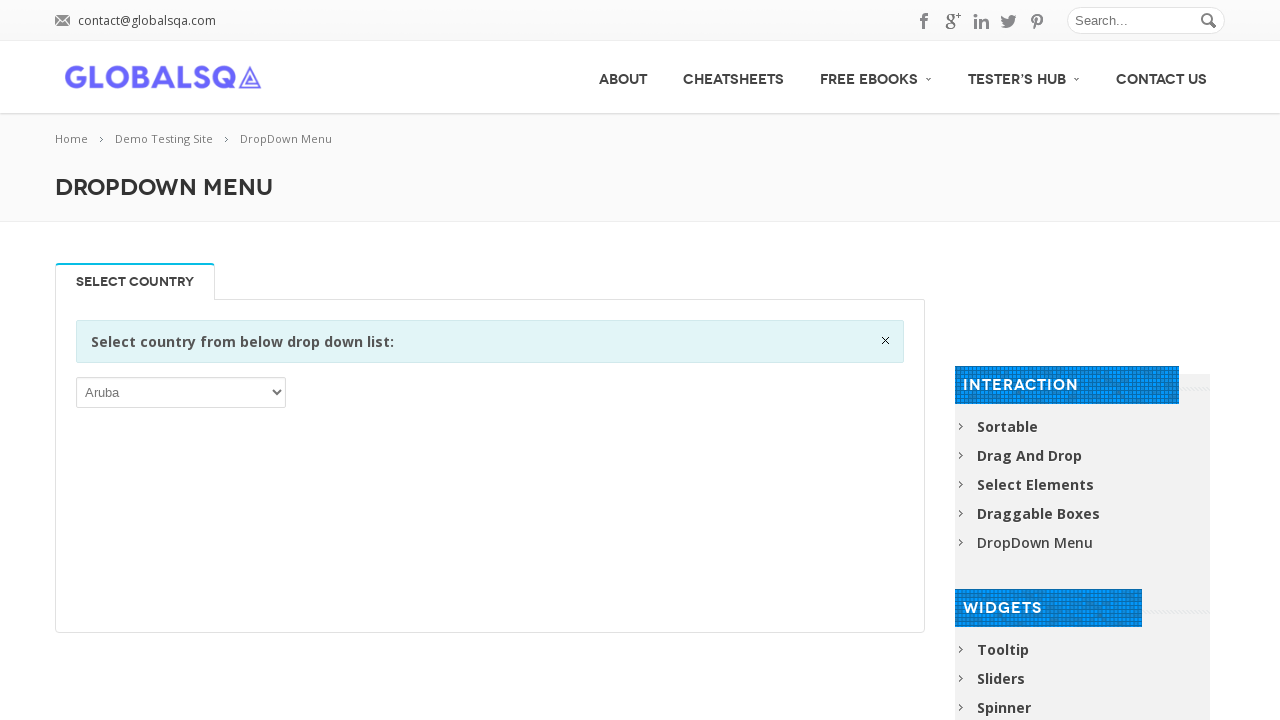